Tests file upload button interaction by navigating to a test page and clicking on the file upload element using mouse actions.

Starting URL: https://omayo.blogspot.com/

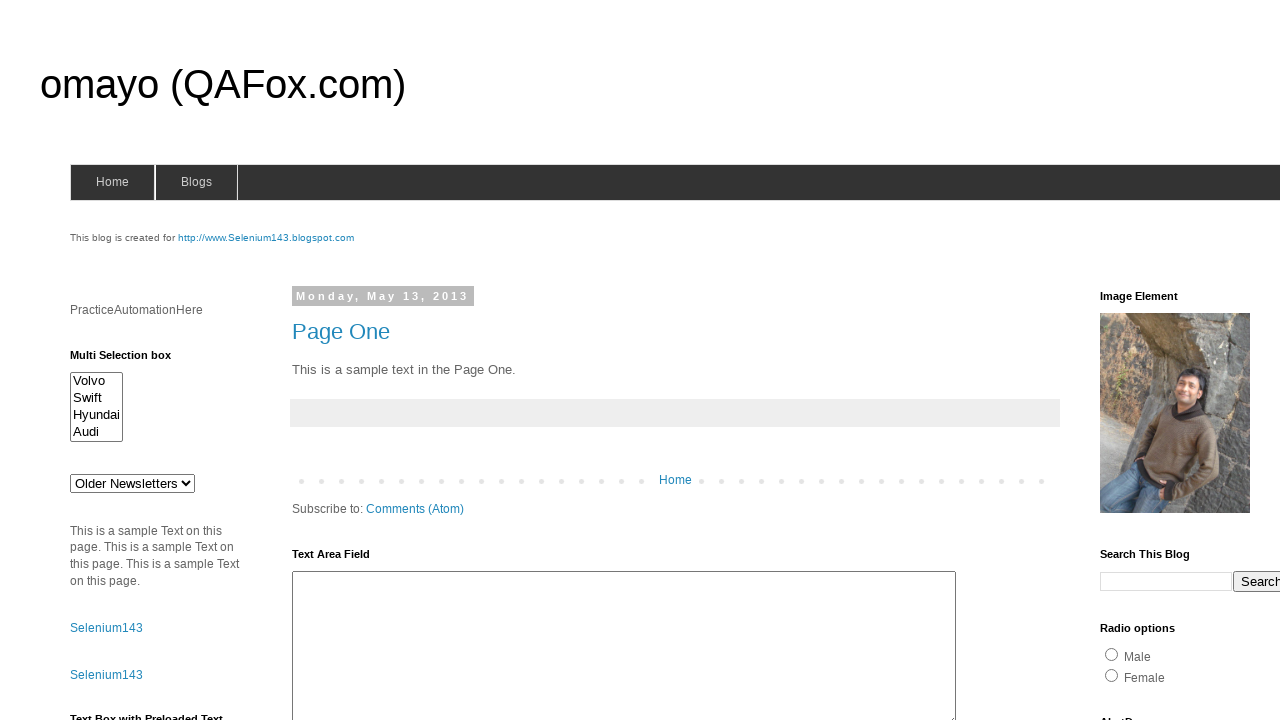

Waited for file upload button selector to be visible on the page
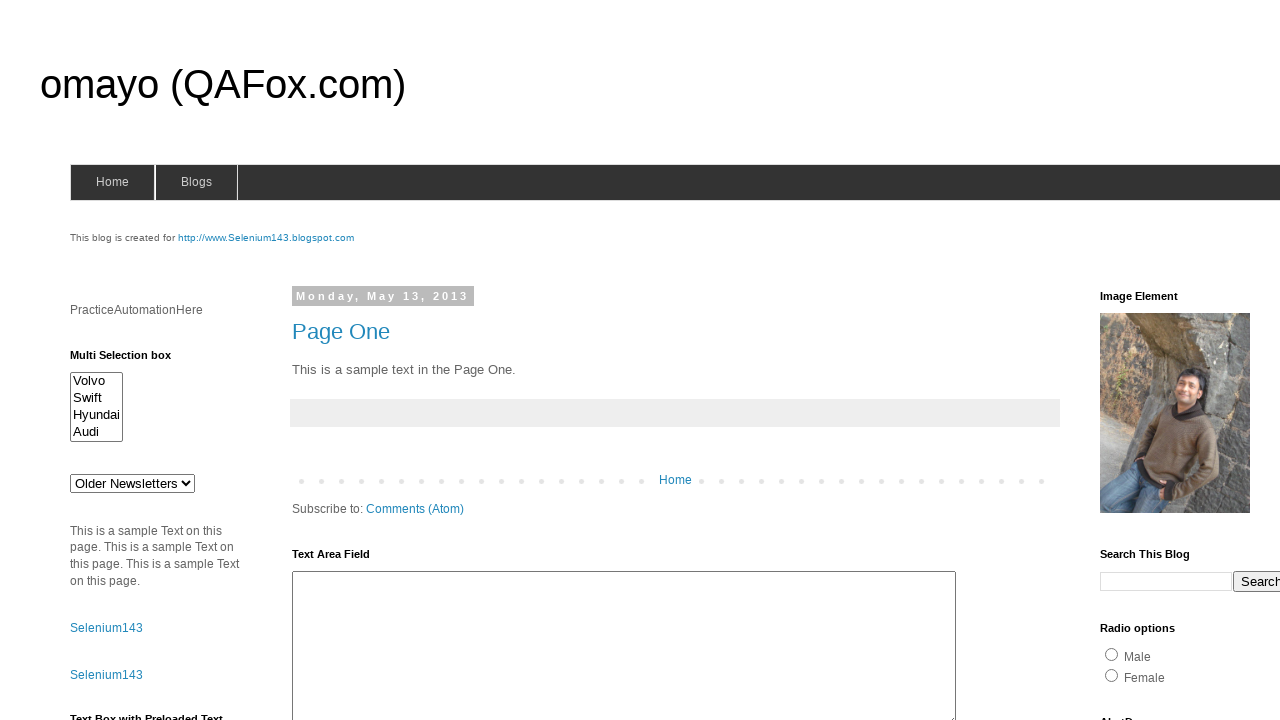

Located the file upload button element
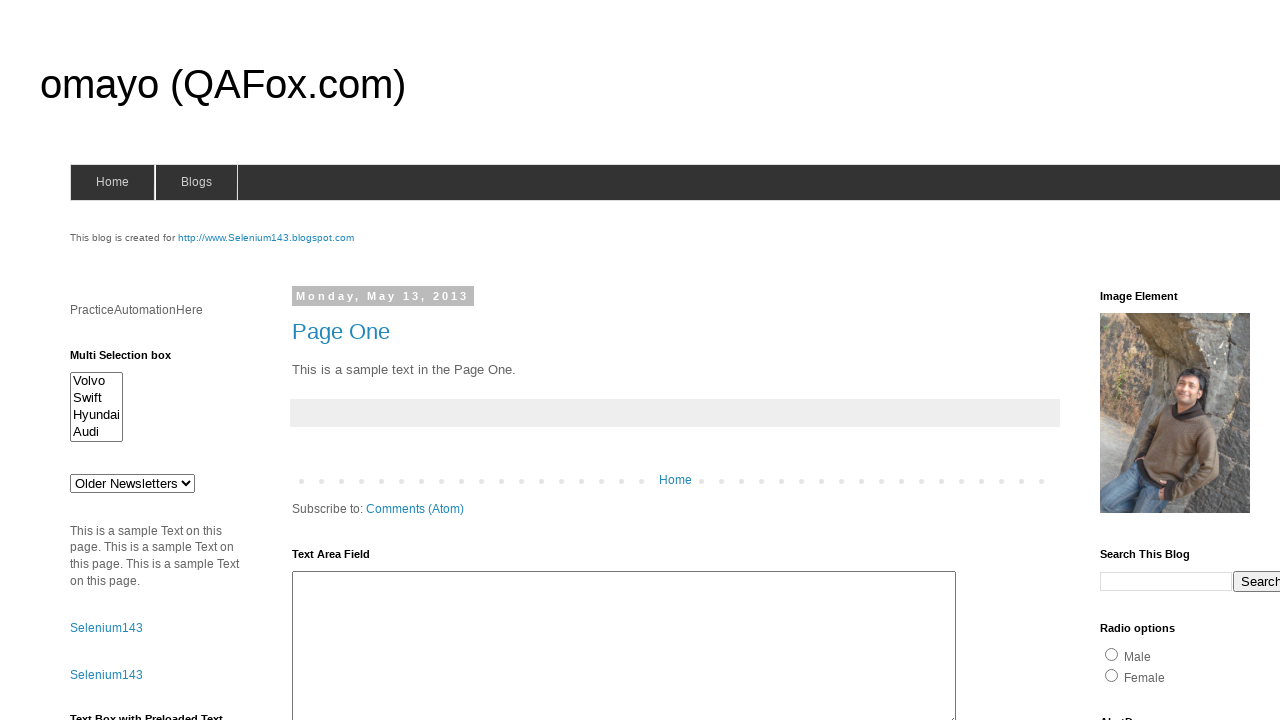

Clicked on the file upload button to trigger file upload popup at (189, 361) on #uploadfile
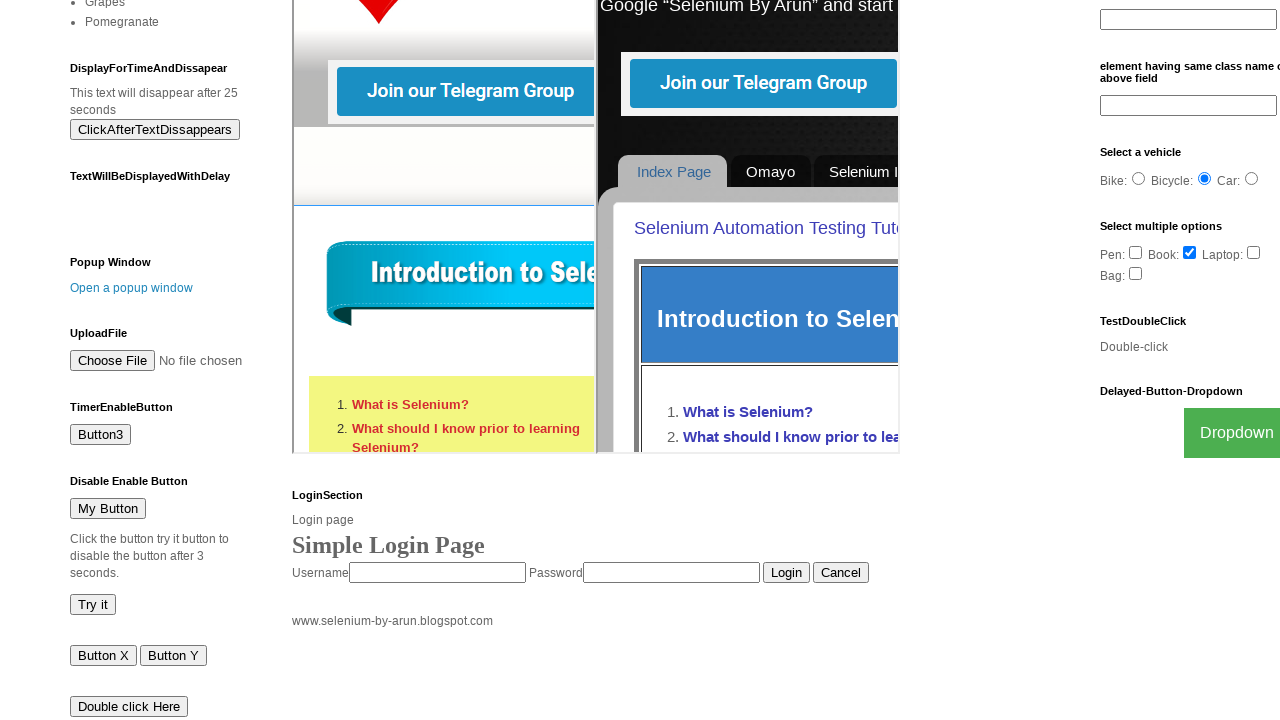

Waited 1 second to observe the file upload popup interaction
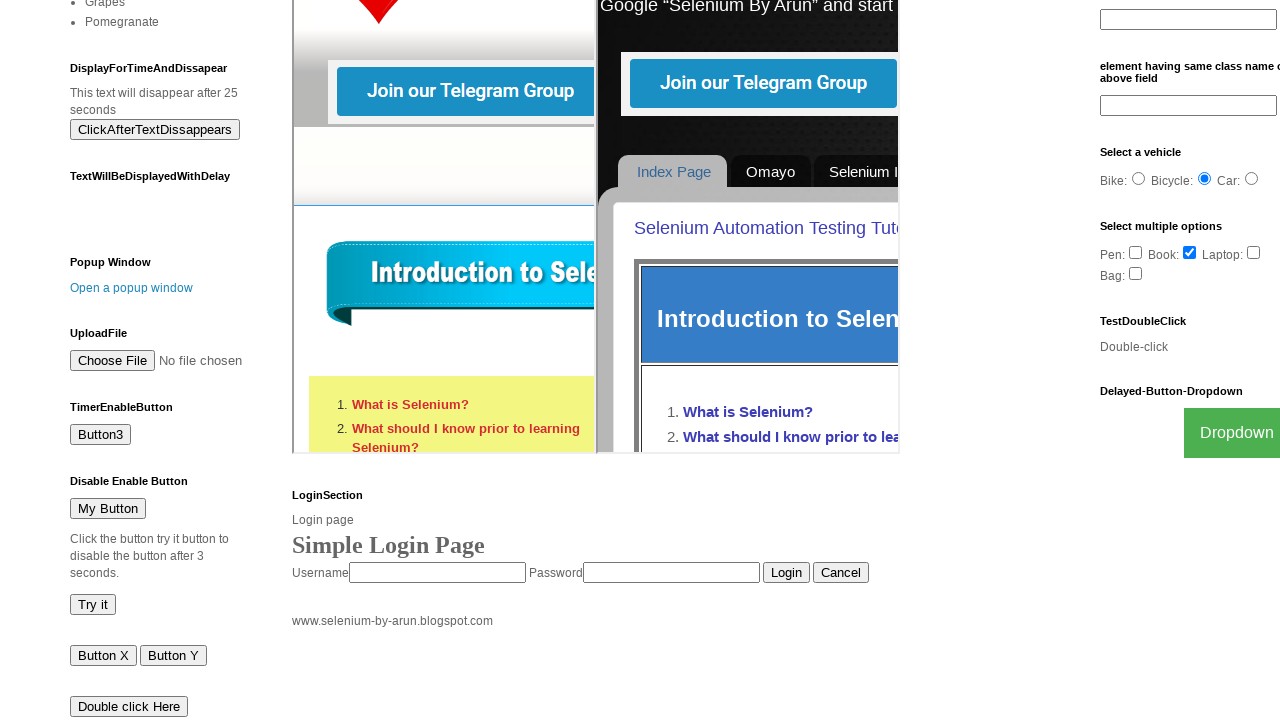

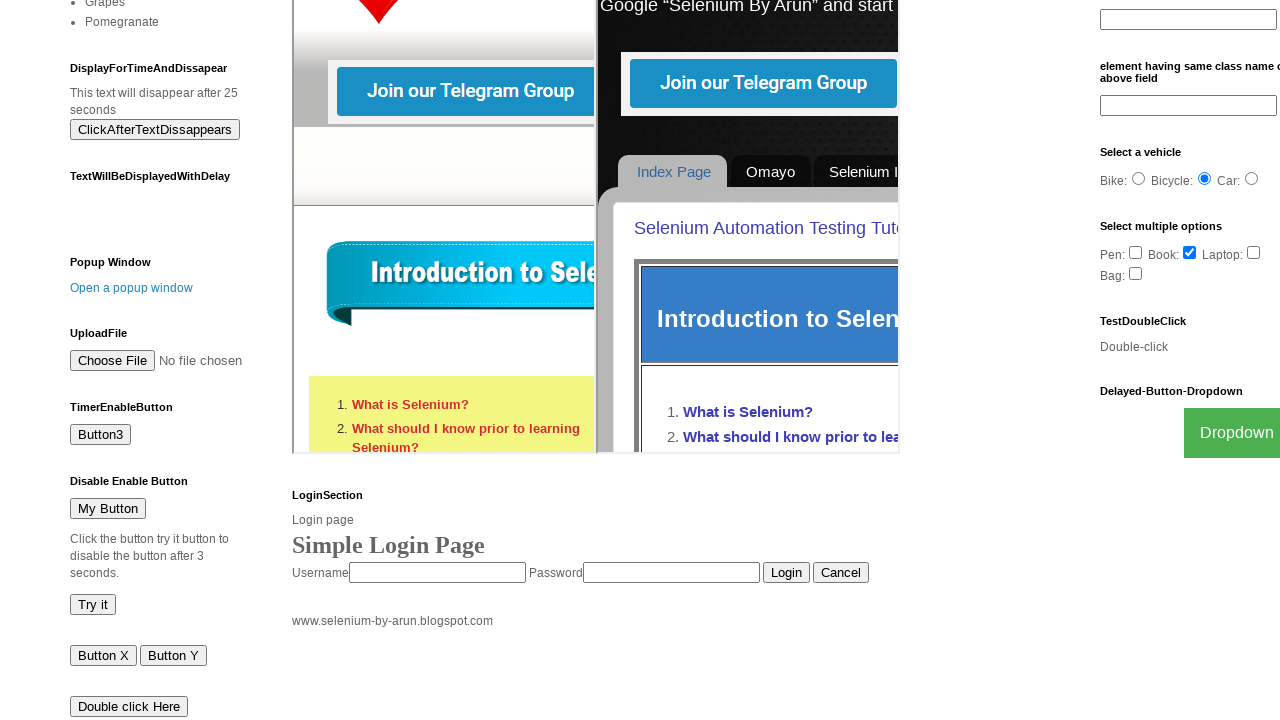